Tests an explicit wait scenario by waiting for a price to change to $100, then clicking a book button, calculating a mathematical result based on a displayed value, entering the answer, and submitting it.

Starting URL: http://suninjuly.github.io/explicit_wait2.html

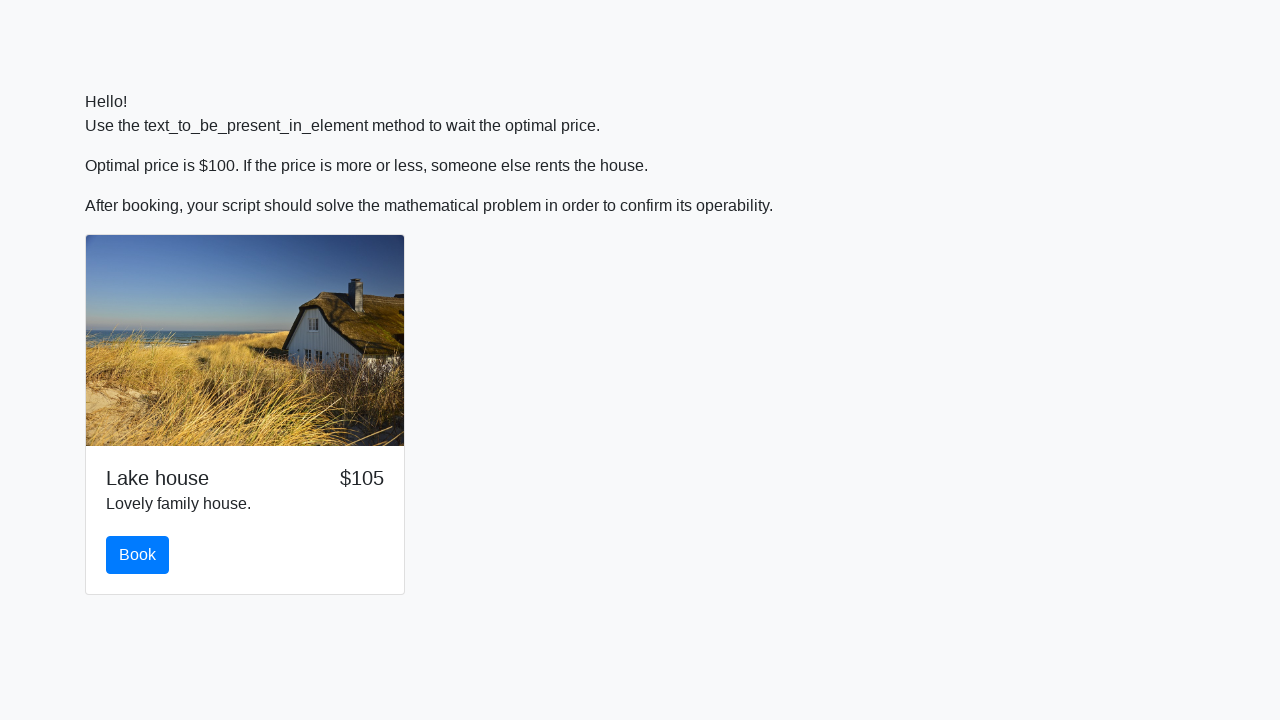

Waited for price to change to $100
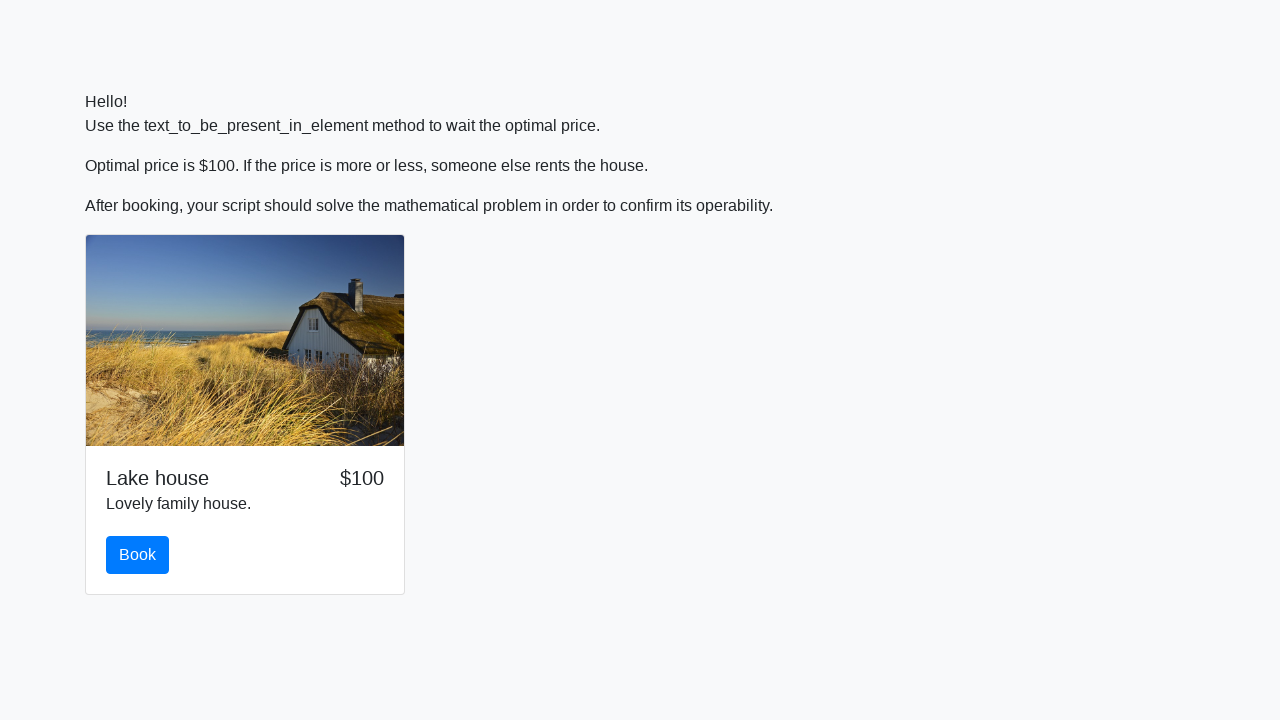

Clicked the book button at (138, 555) on #book
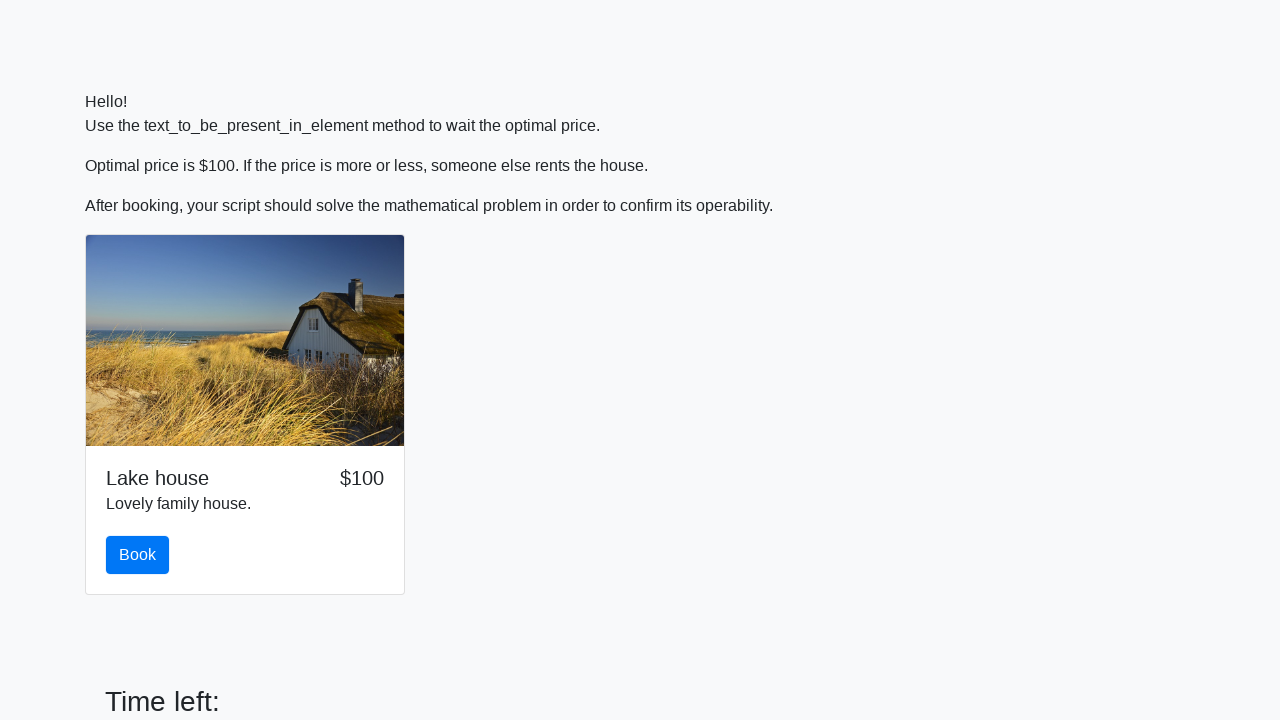

Retrieved input value: 543
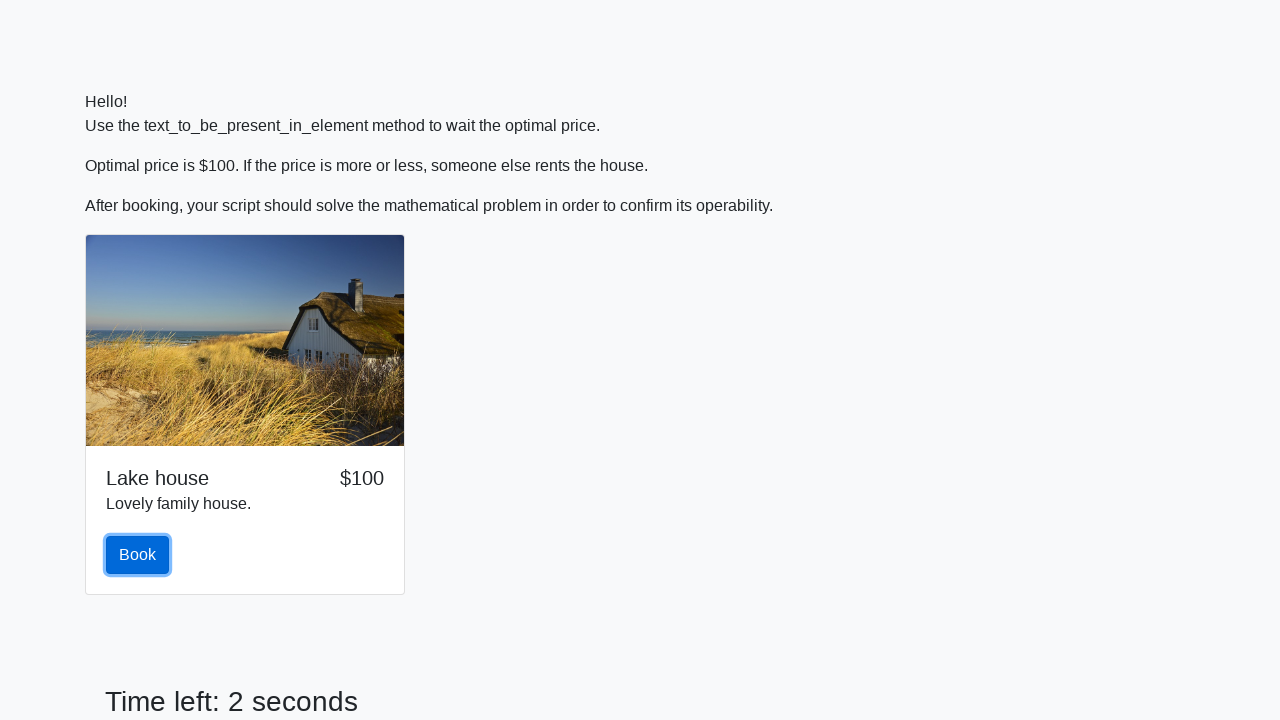

Filled answer field with calculated result: 1.7415122605969473 on #answer
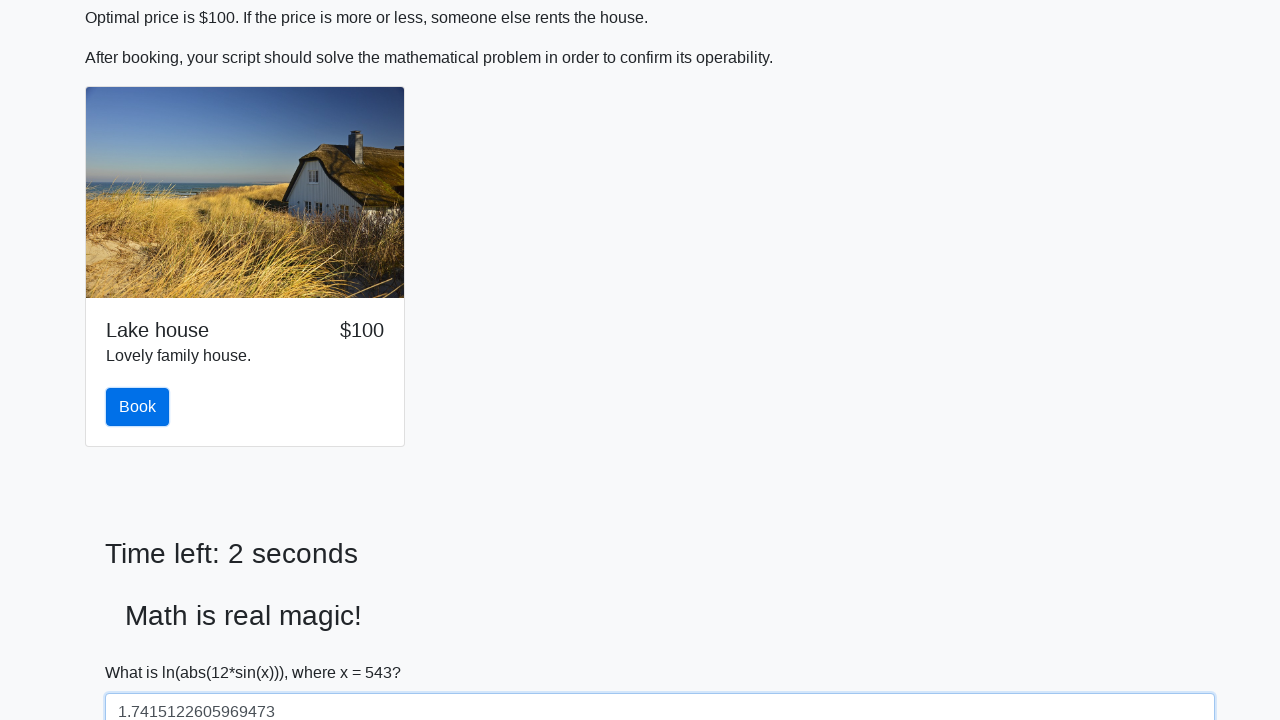

Clicked the solve button to submit answer at (143, 651) on #solve
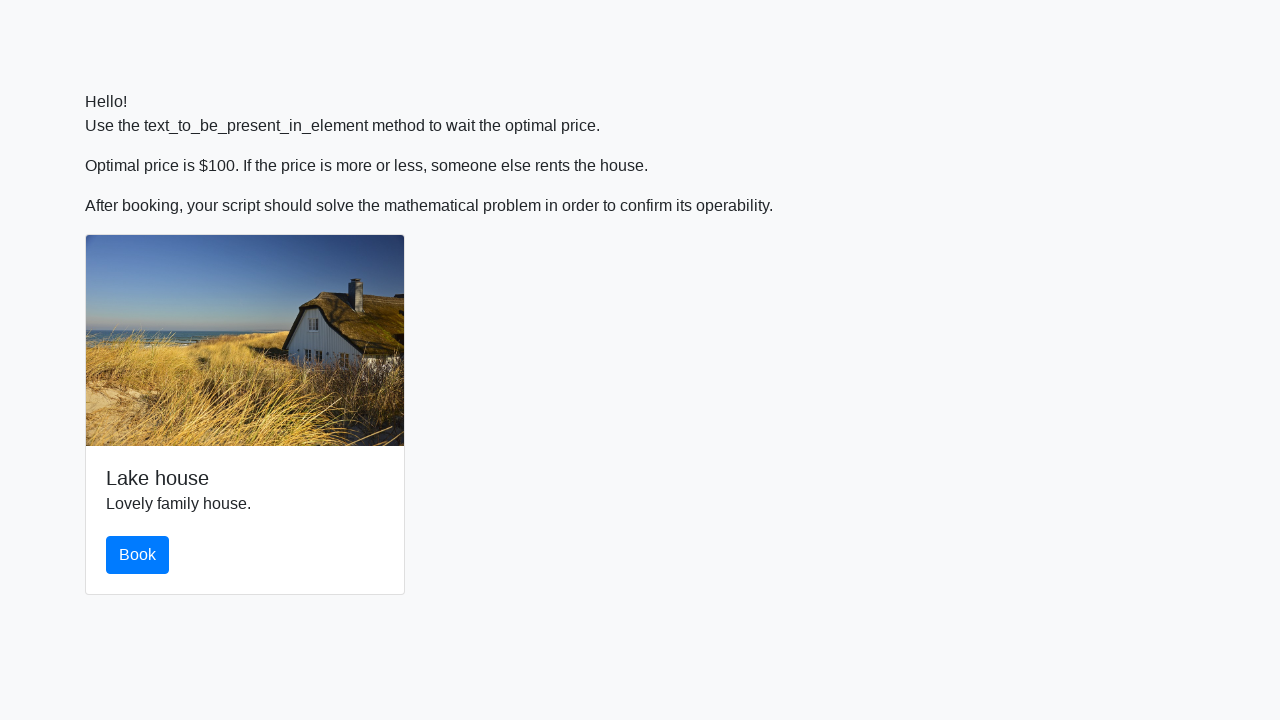

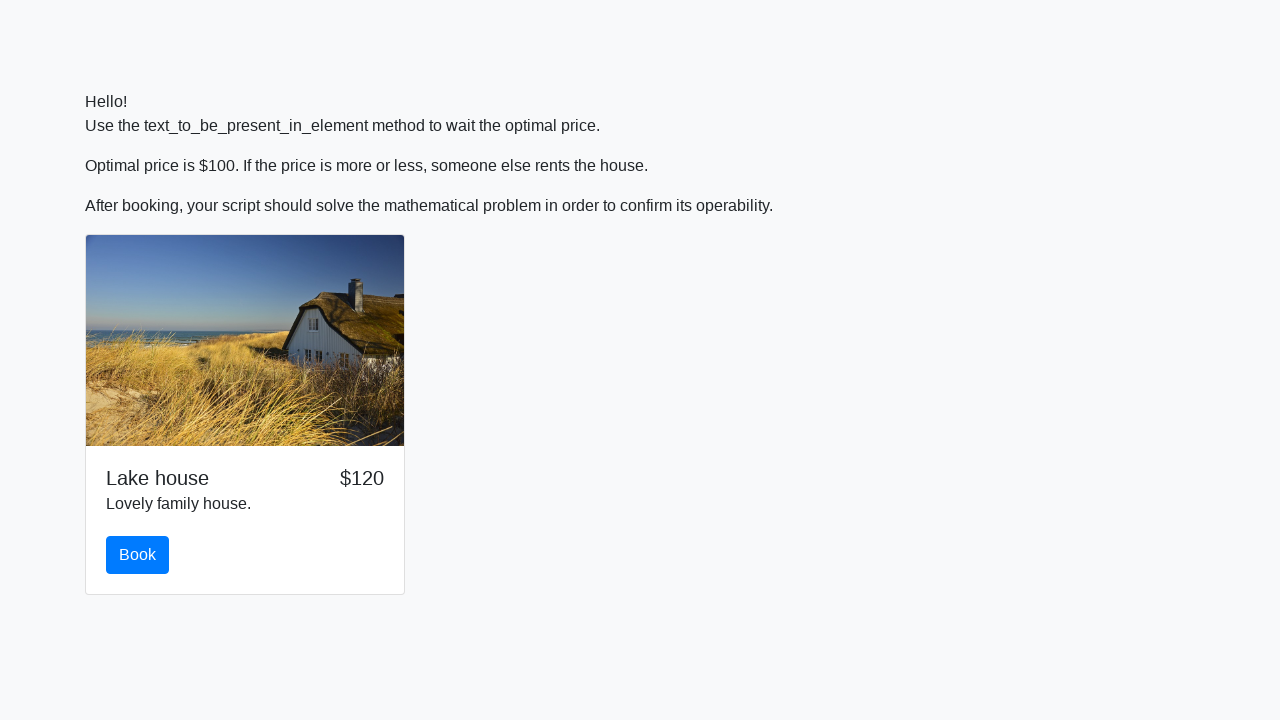